Tests a form submission by filling three input fields (top, middle, bottom) with text values and clicking a submit button

Starting URL: https://secure-retreat-92358.herokuapp.com/

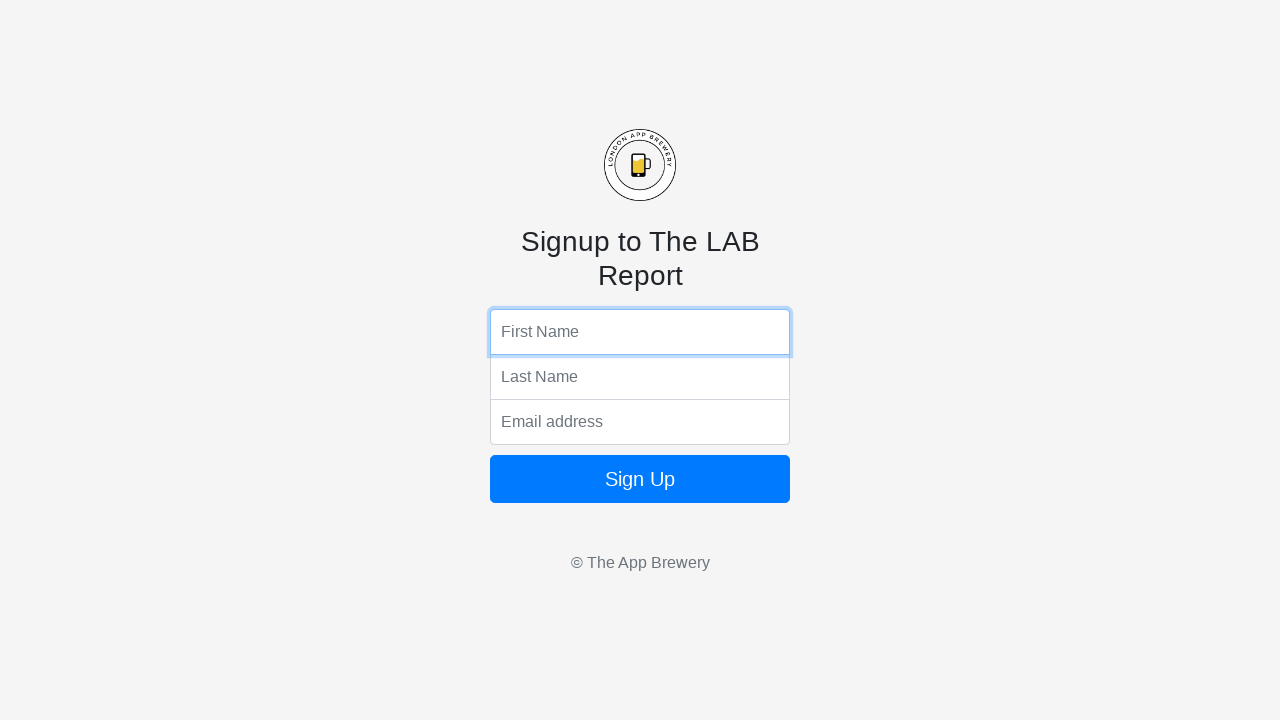

Filled top input field with 'cookie' on .top
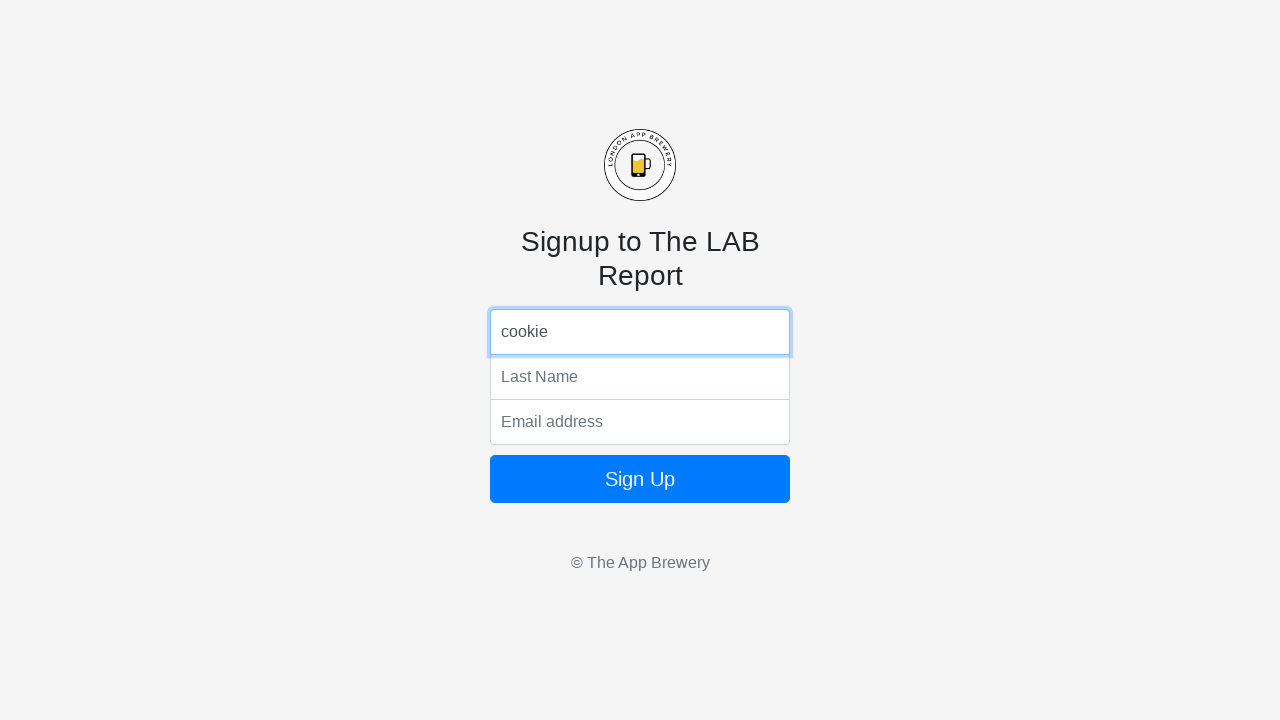

Filled middle input field with 'Python' on .middle
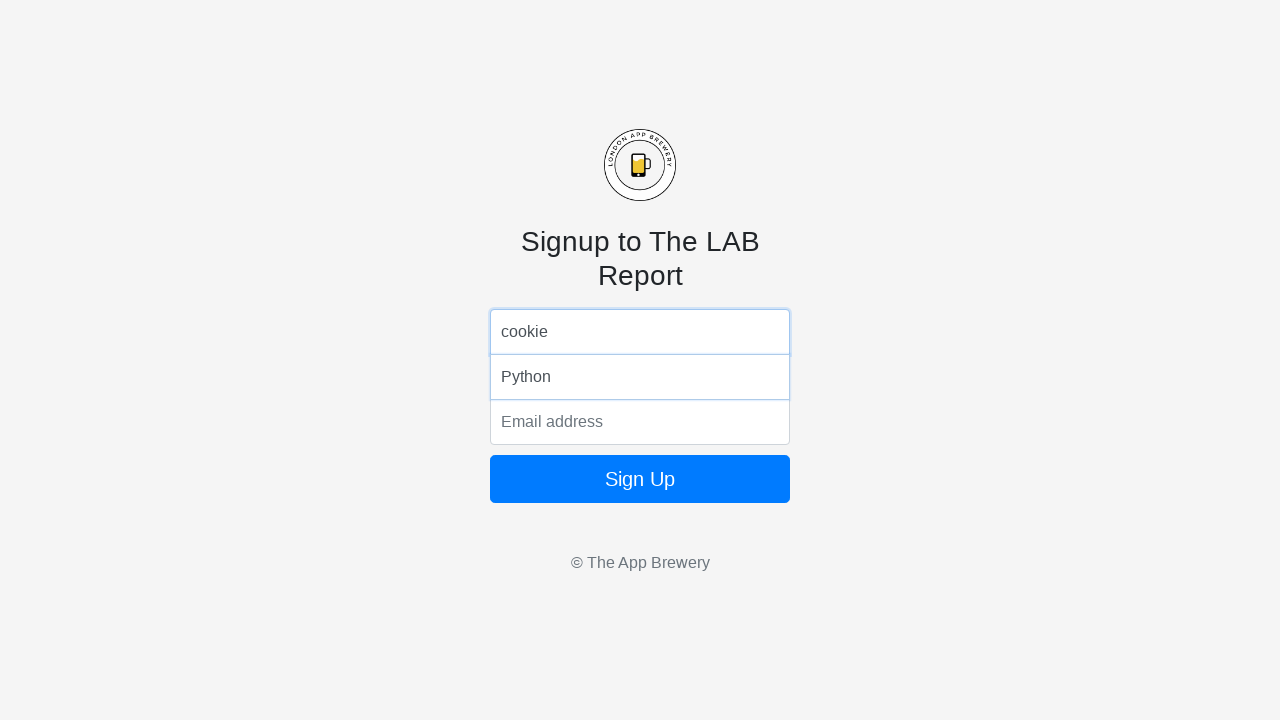

Filled bottom input field (email) with 'testuser2024@example.com' on .bottom
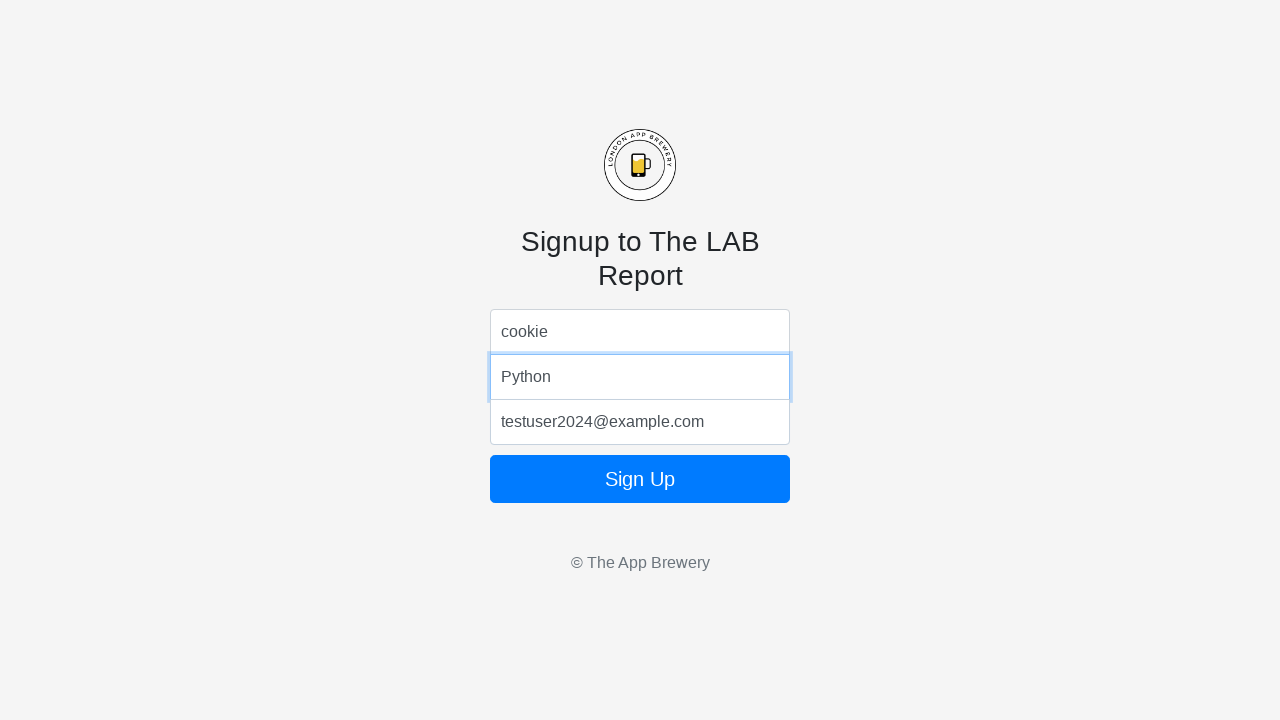

Clicked the submit button at (640, 479) on .btn
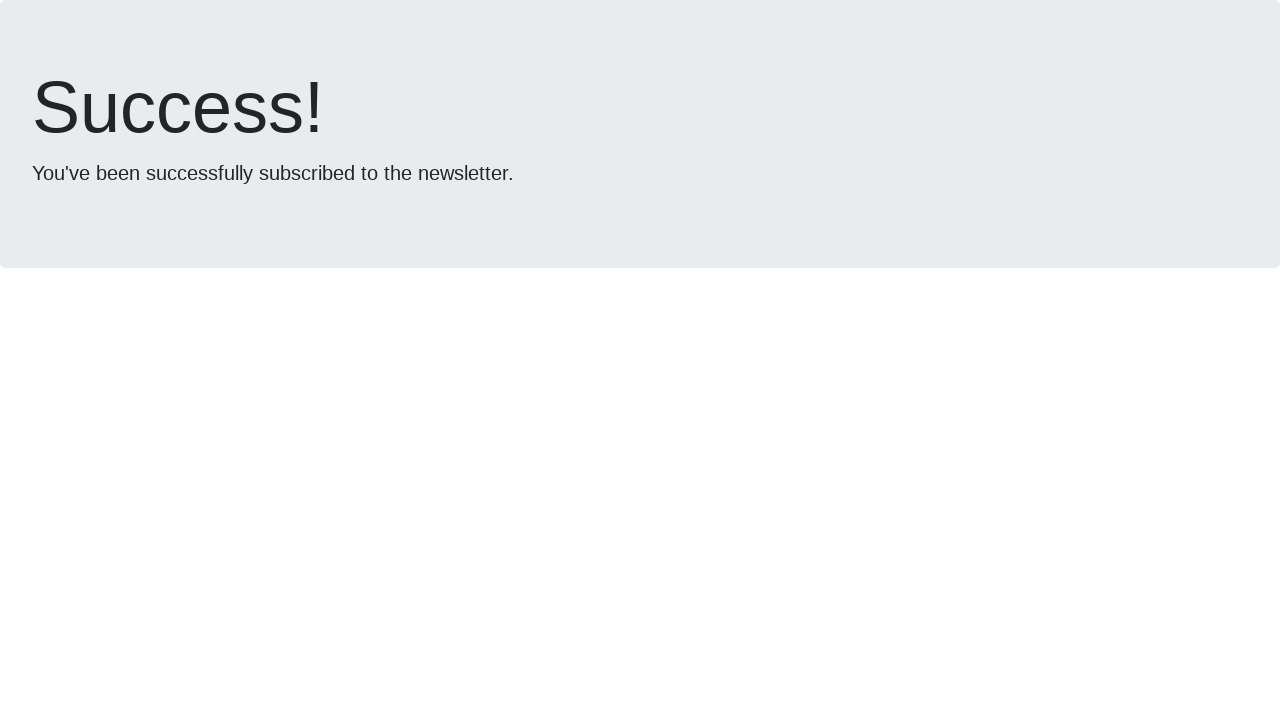

Waited 2 seconds for form submission to complete
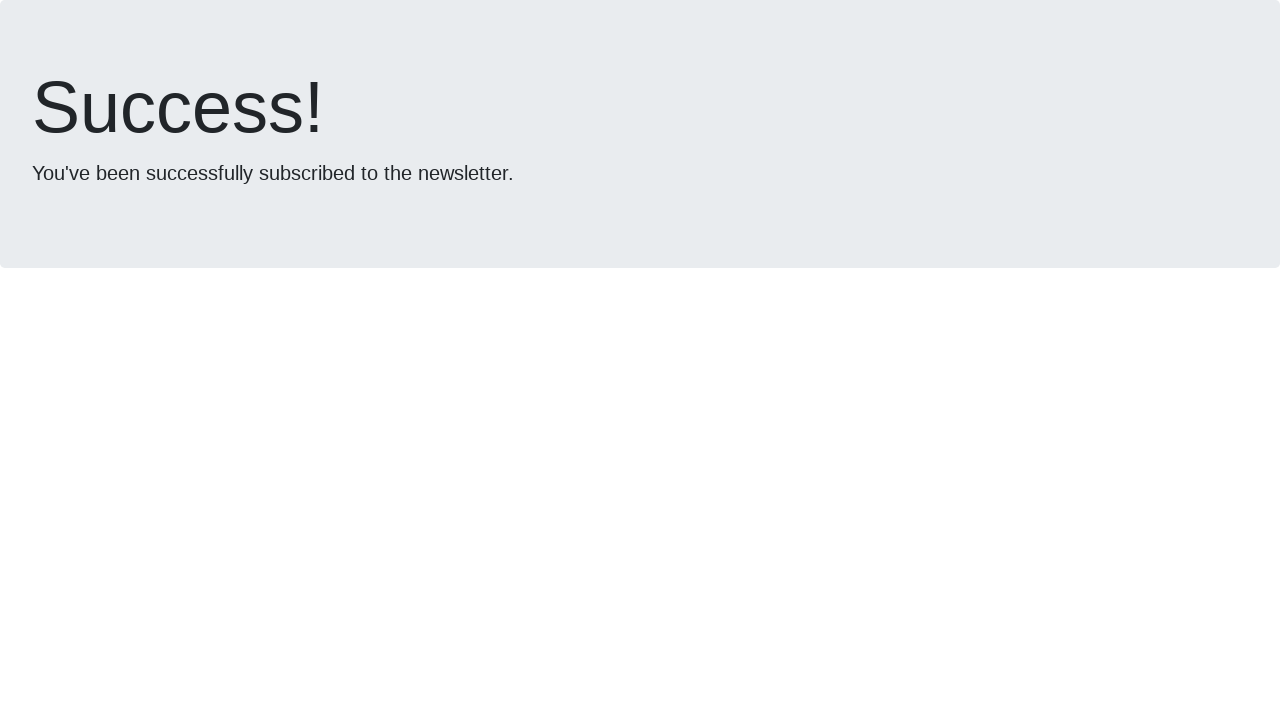

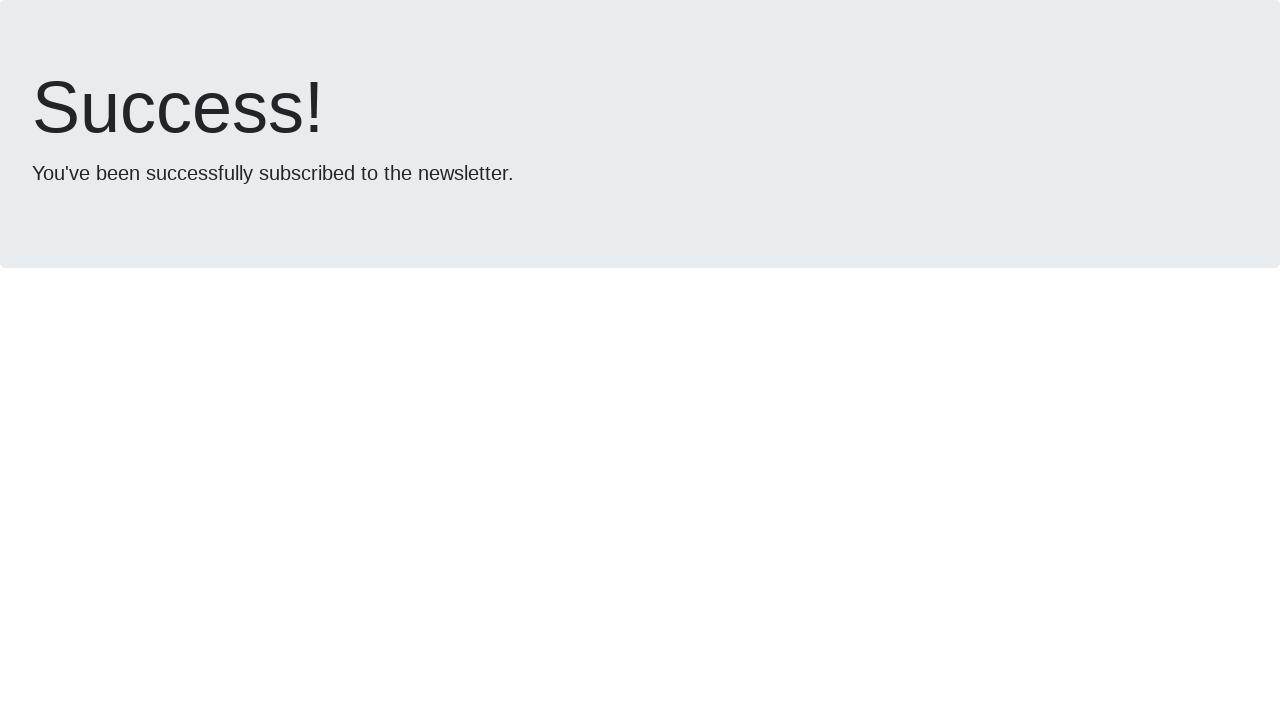